Tests popup window handling by clicking a button to open a popup, switching to the popup window to close it, returning focus to the main window, triggering an alert, and accepting it.

Starting URL: https://automationtesting.co.uk/popups.html

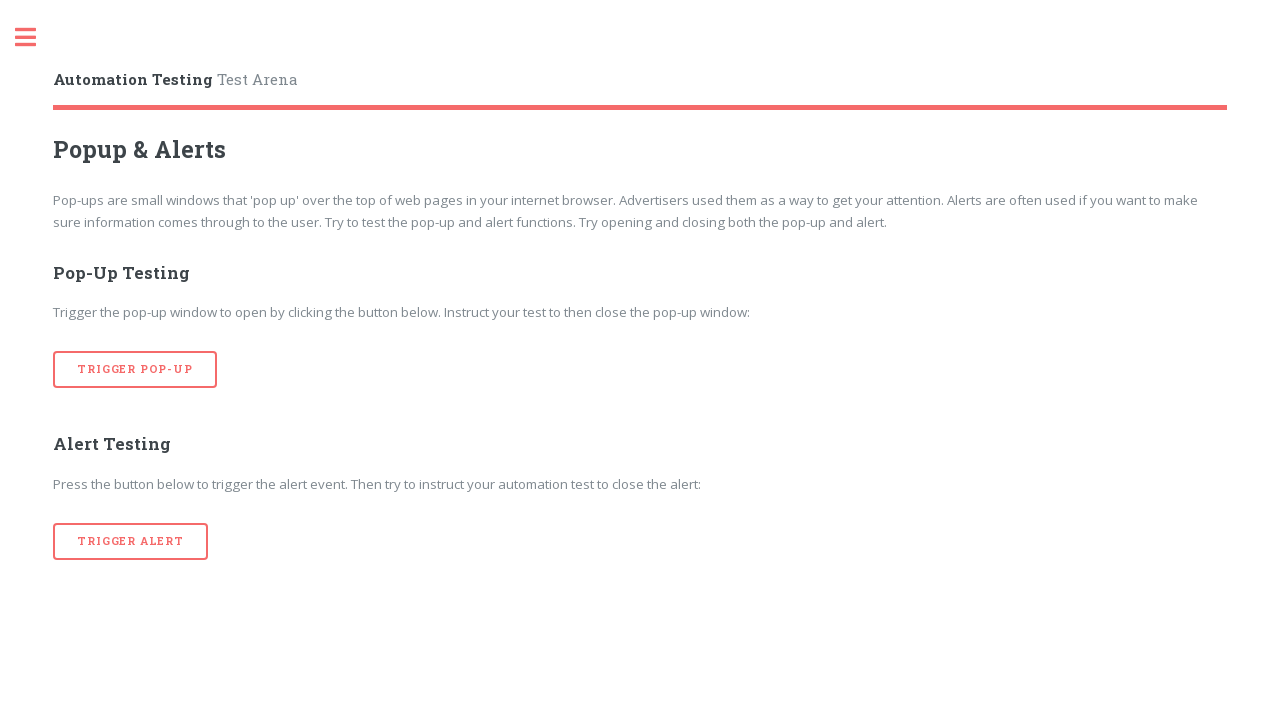

Clicked button to open popup window at (135, 370) on [onclick='popup()']
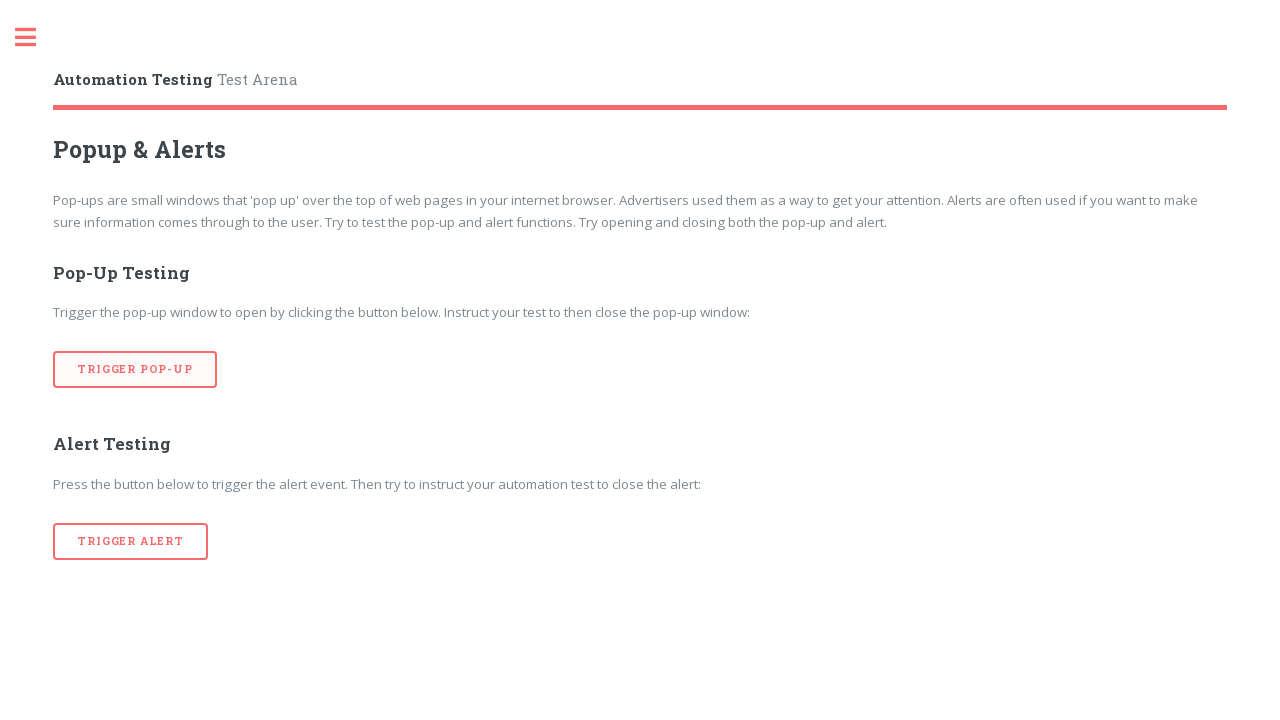

Waited for popup window to open
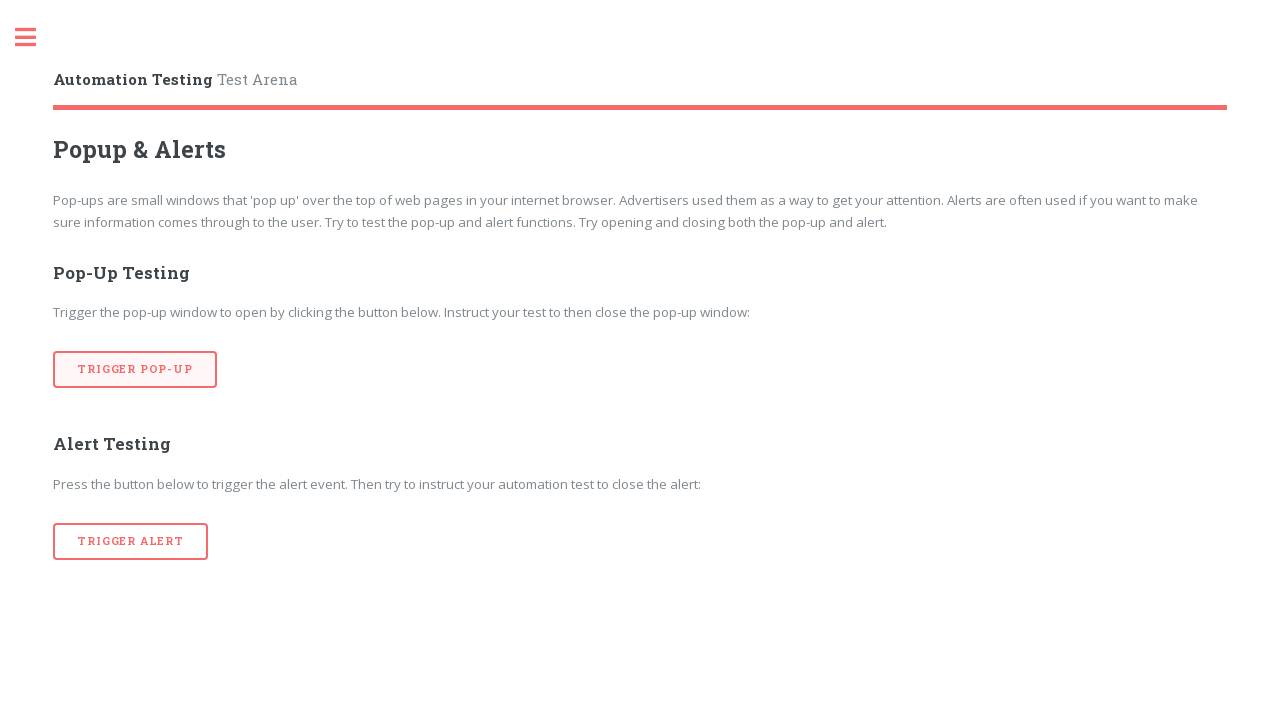

Retrieved all open pages/windows from context
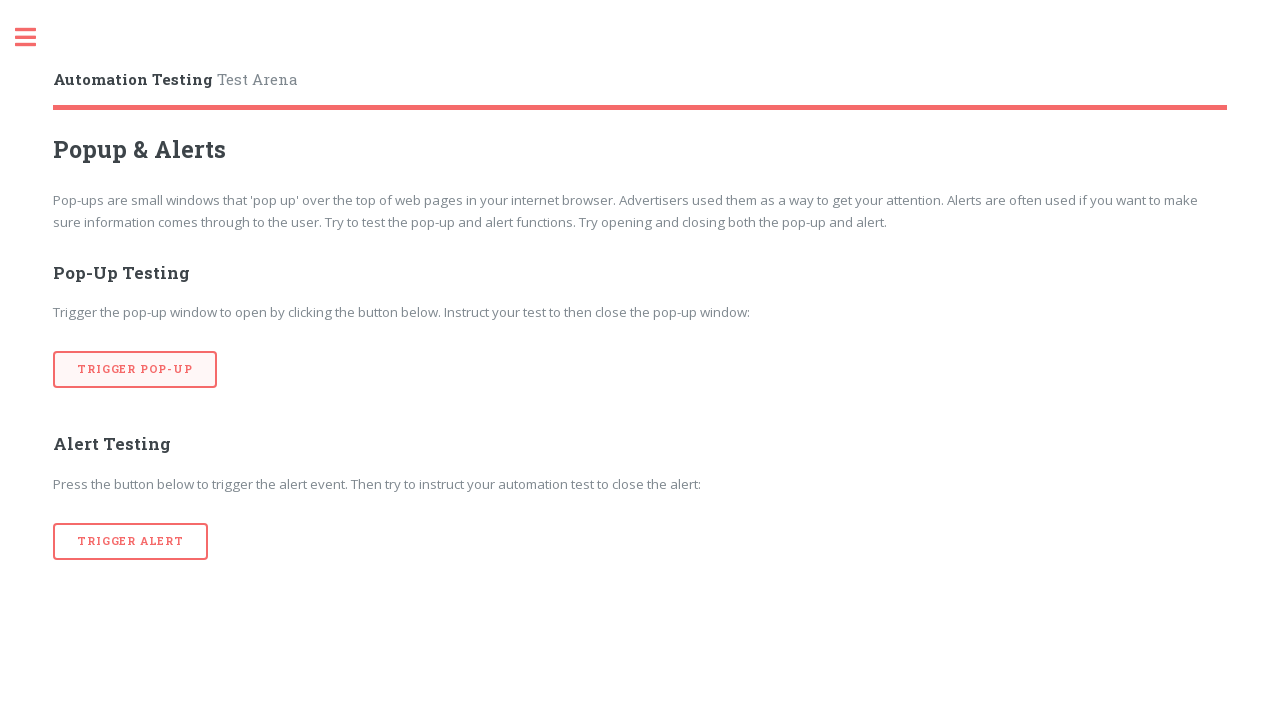

Closed popup window
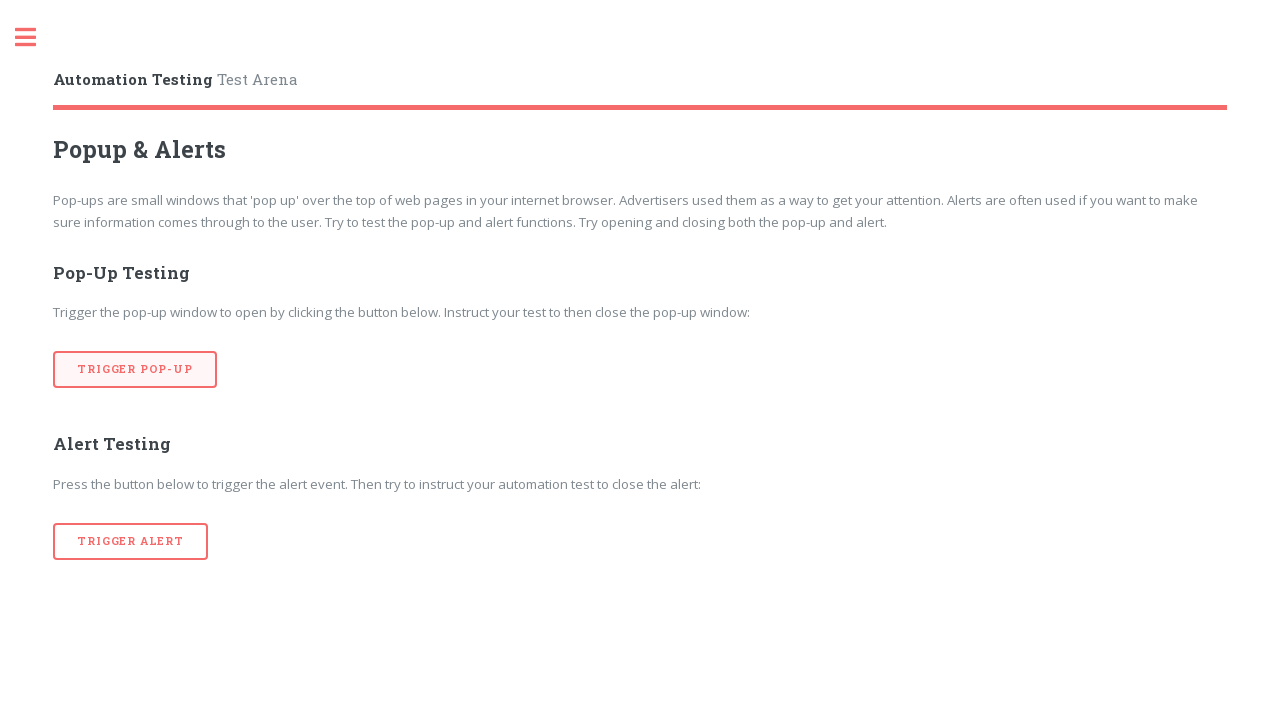

Waited after closing popup window
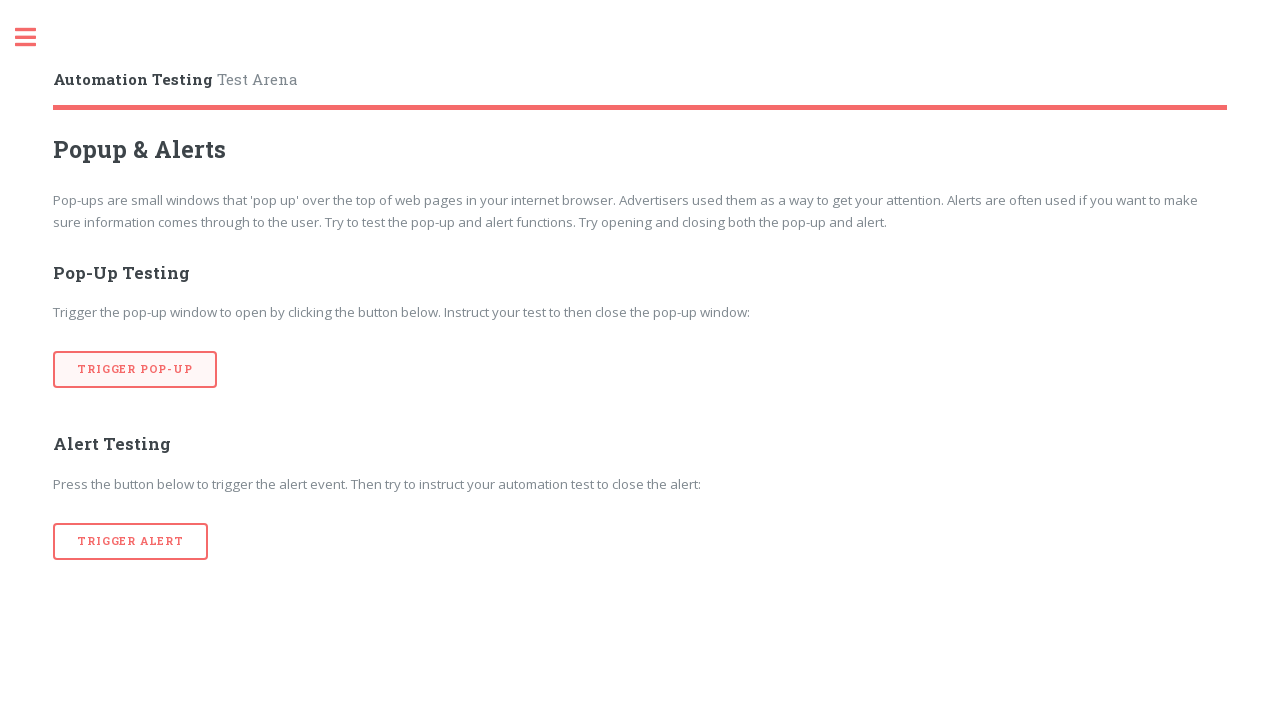

Clicked alert trigger button on main page at (131, 541) on [onclick='alertTrigger()']
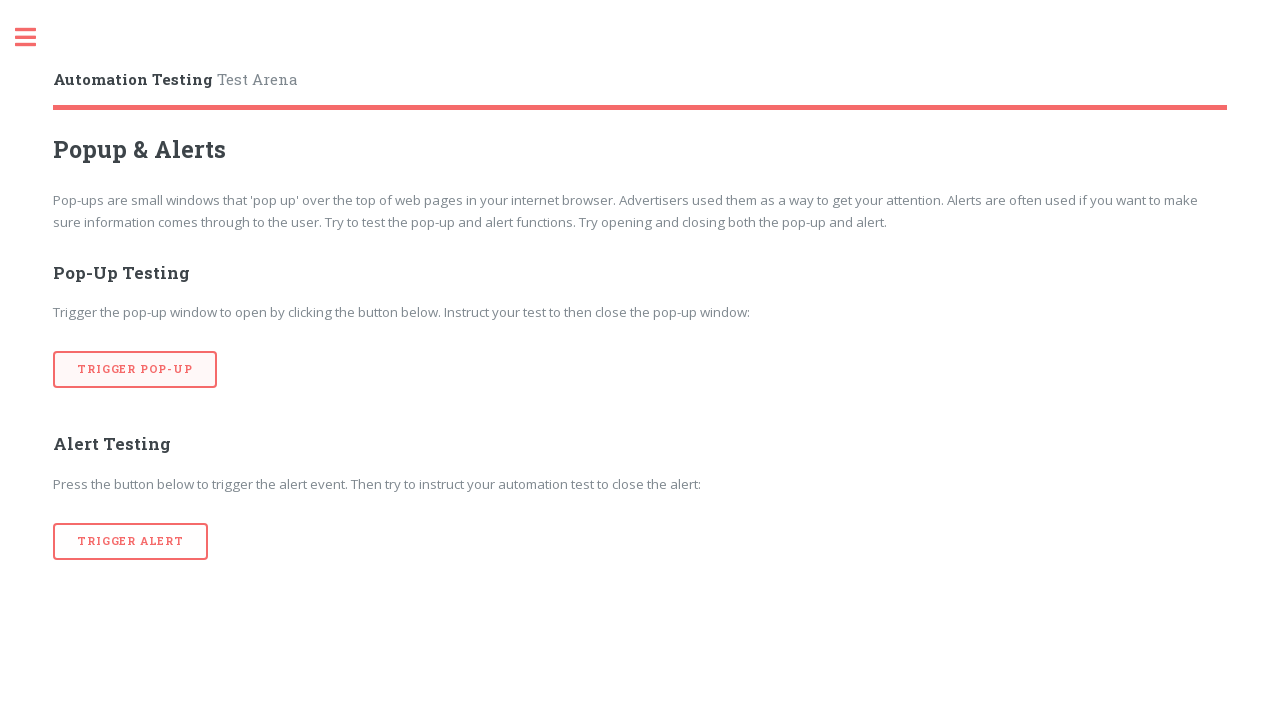

Set up dialog handler to accept alerts
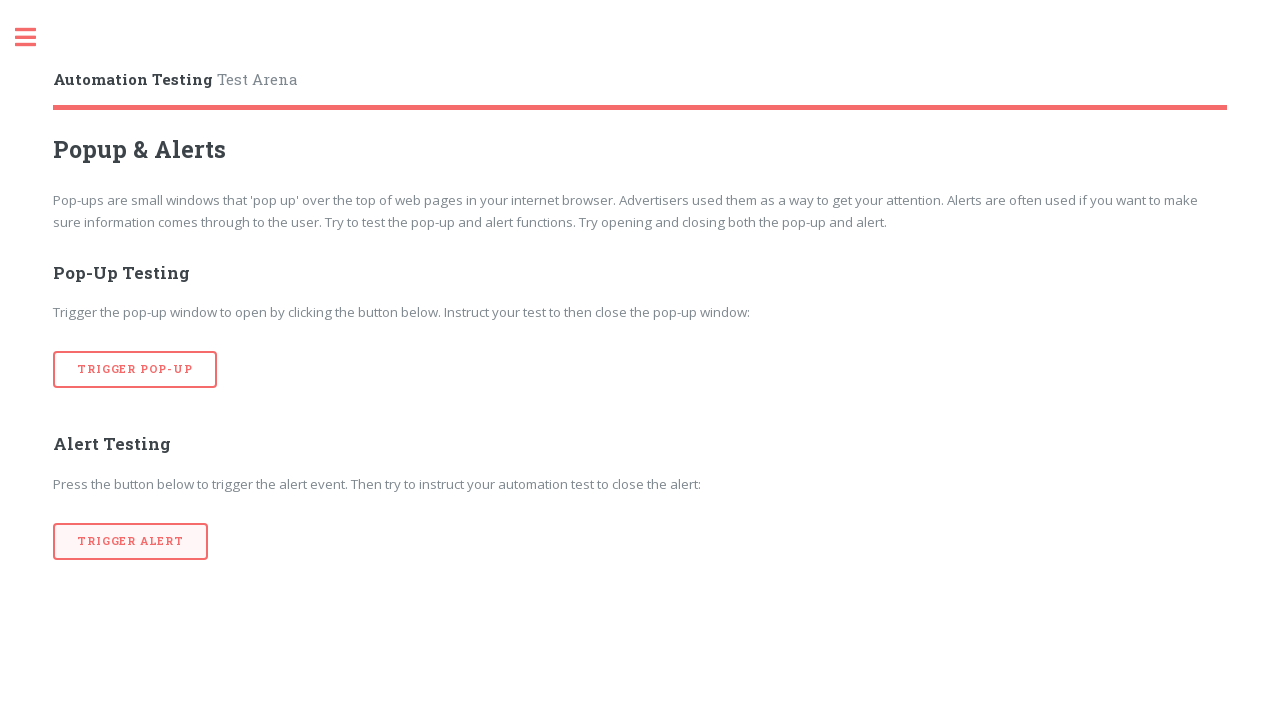

Clicked alert trigger button and accepted the alert at (131, 541) on [onclick='alertTrigger()']
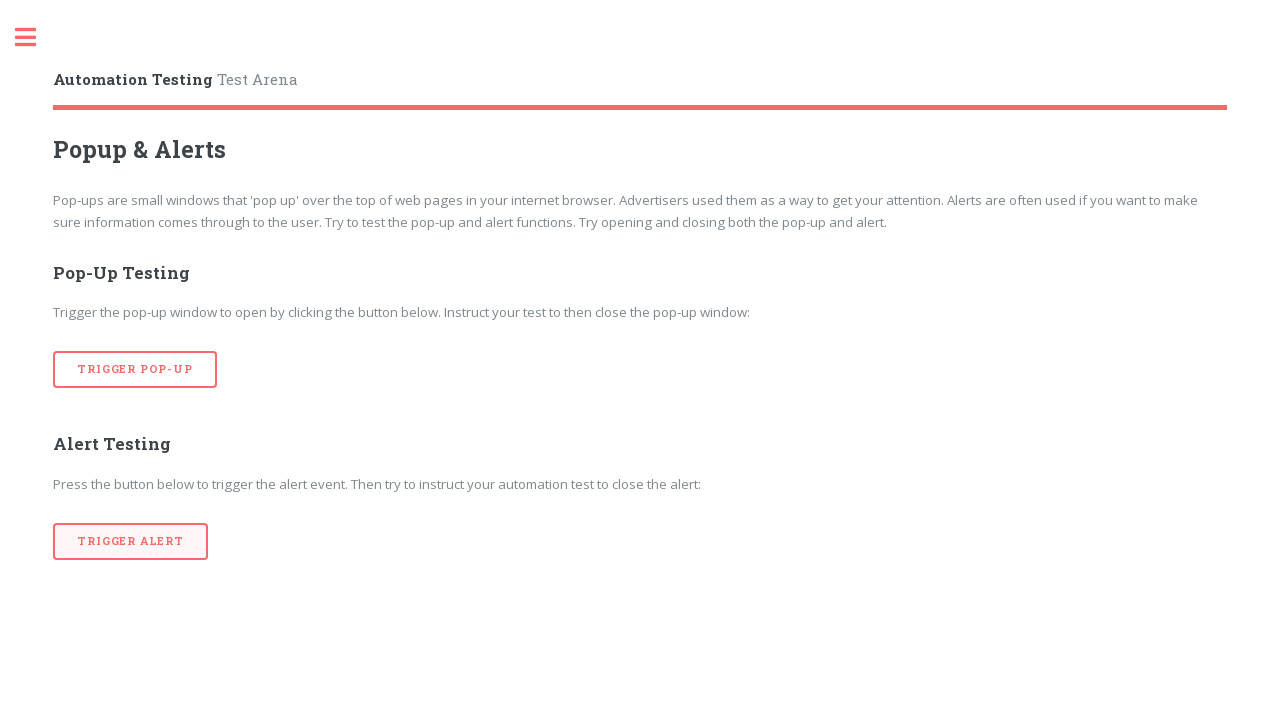

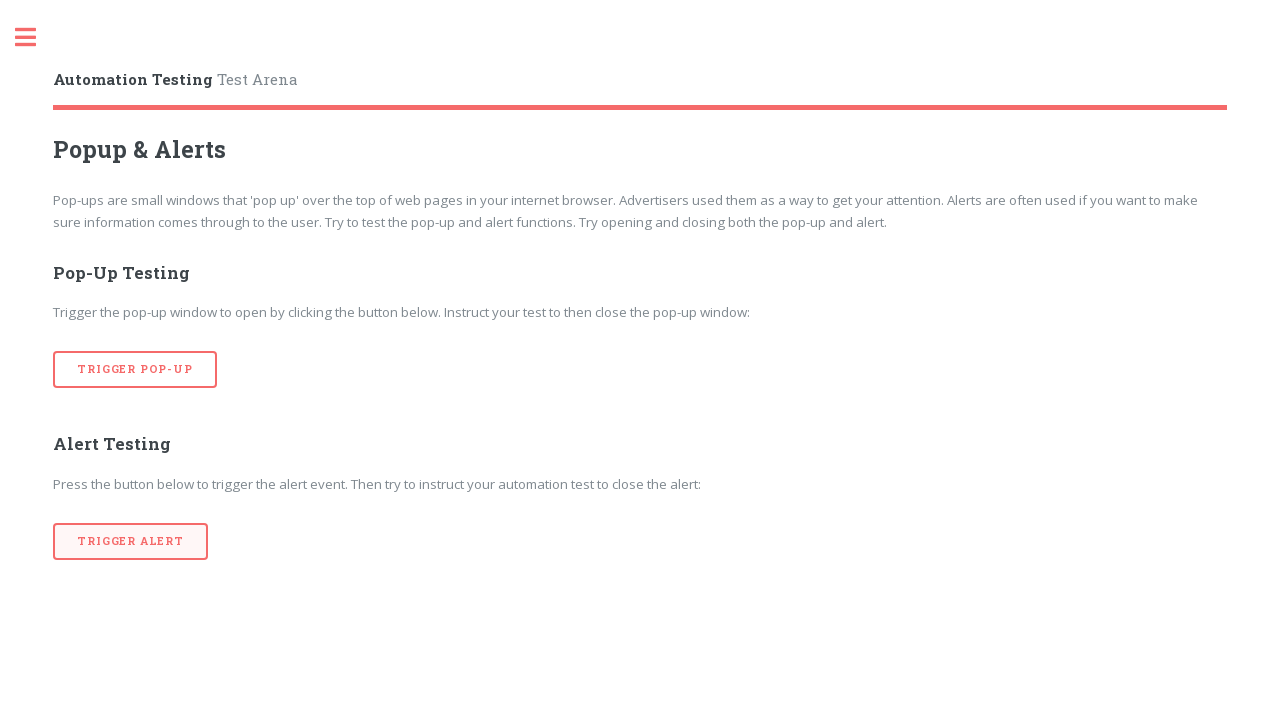